Tests clicking on login link and verifying navigation to the login page

Starting URL: https://practise.usemango.co.uk

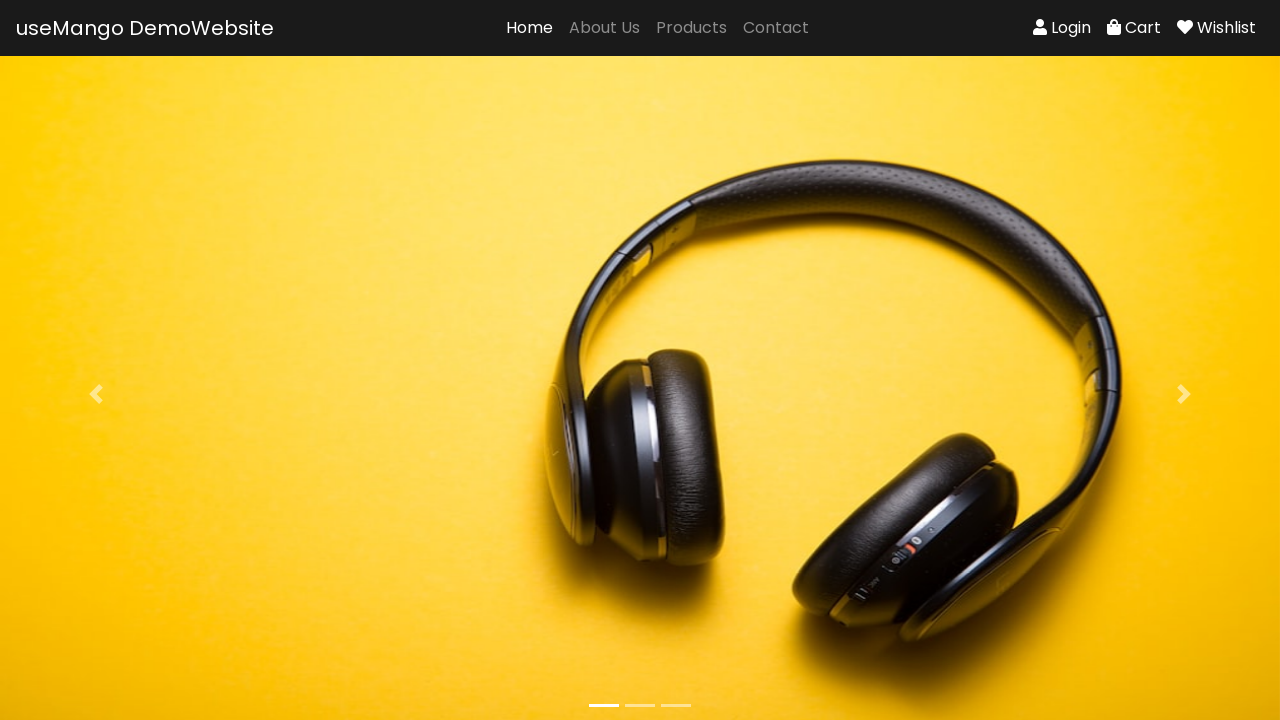

Clicked login link in navigation at (1062, 28) on xpath=//*[@id="navbarNavAltMarkup"]/div[2]/a[1]
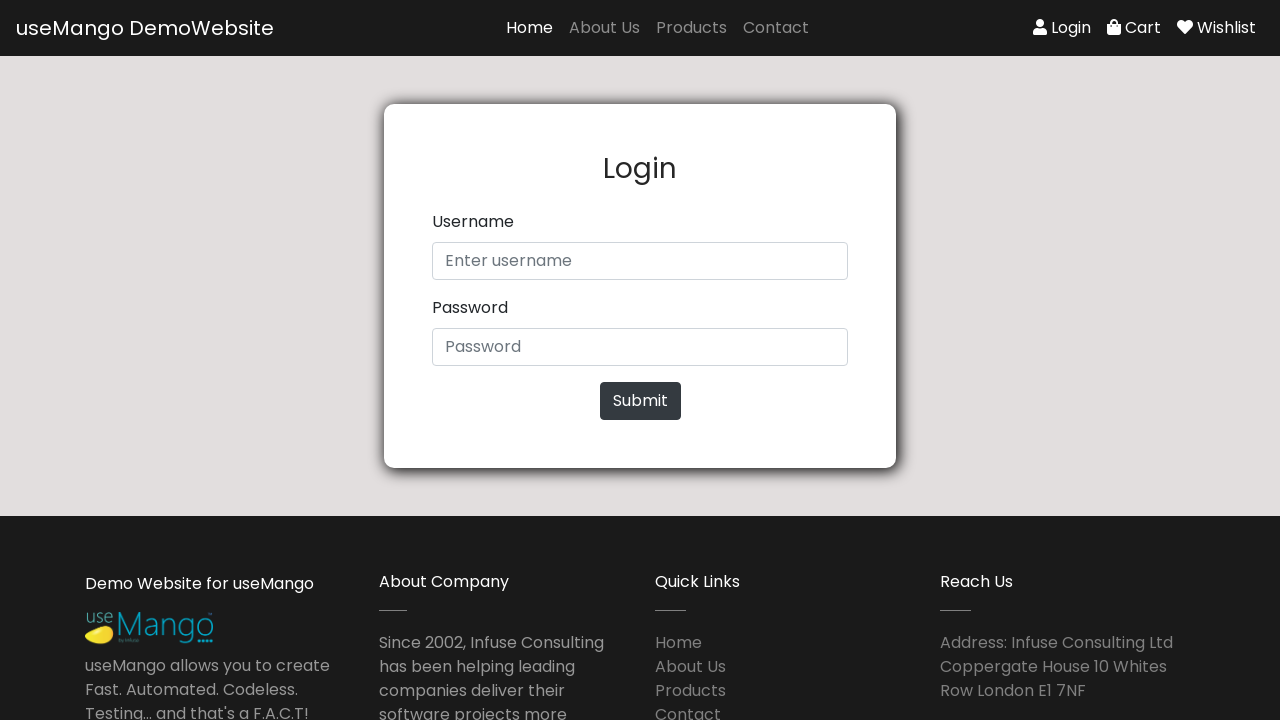

Verified navigation to login page
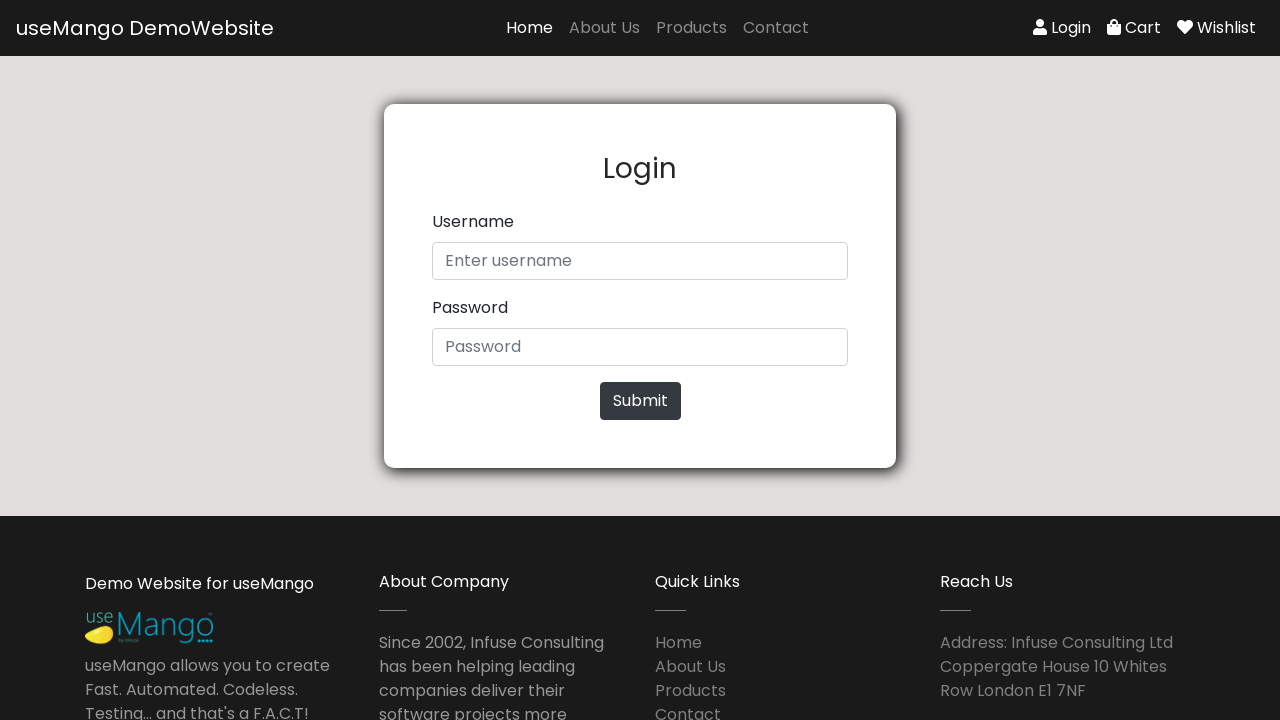

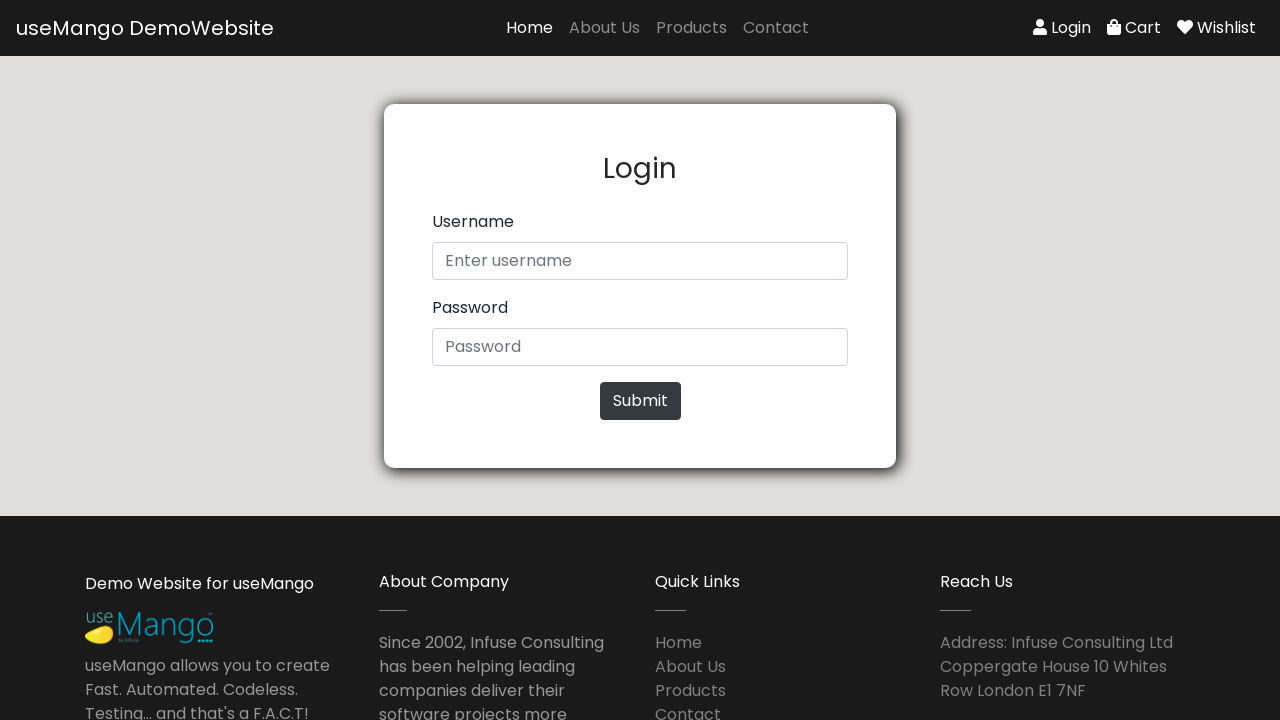